Tests JavaScript prompt alert functionality by clicking a button to trigger an alert, entering text into the prompt, and accepting the alert.

Starting URL: https://the-internet.herokuapp.com/javascript_alerts

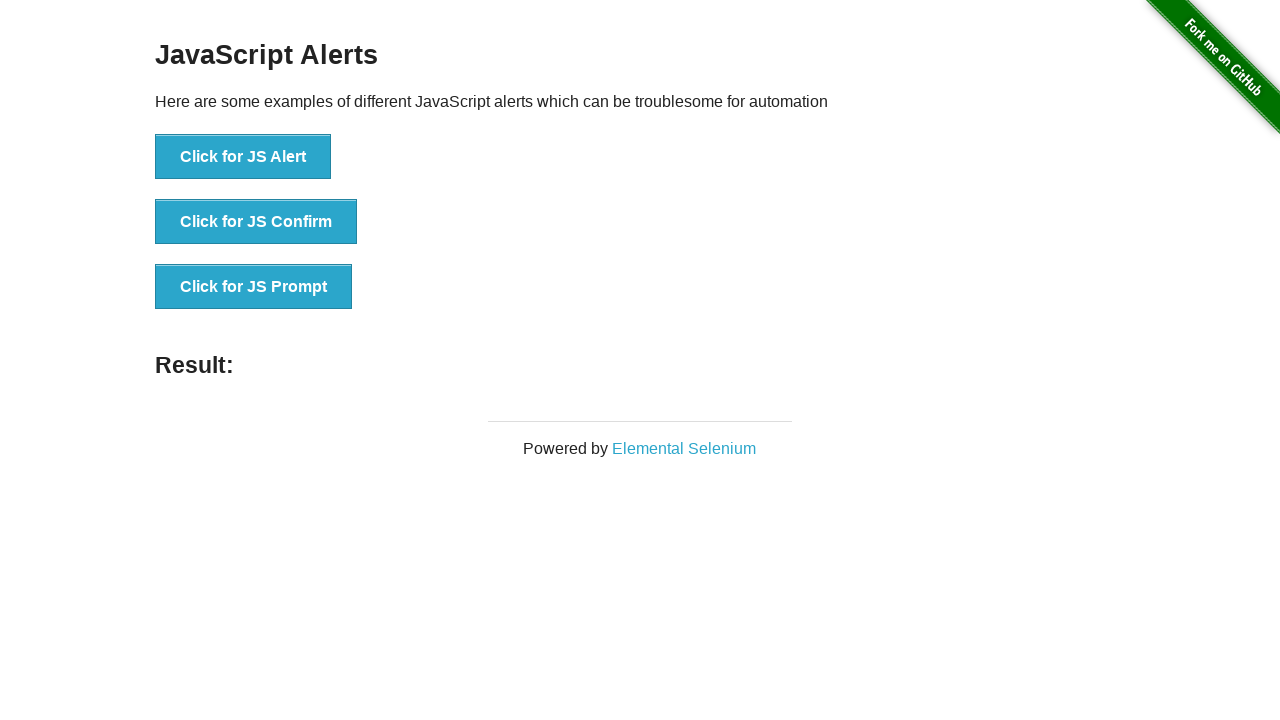

Clicked the JS Prompt button at (254, 287) on xpath=//button[contains(text(),'Click for JS Prompt')]
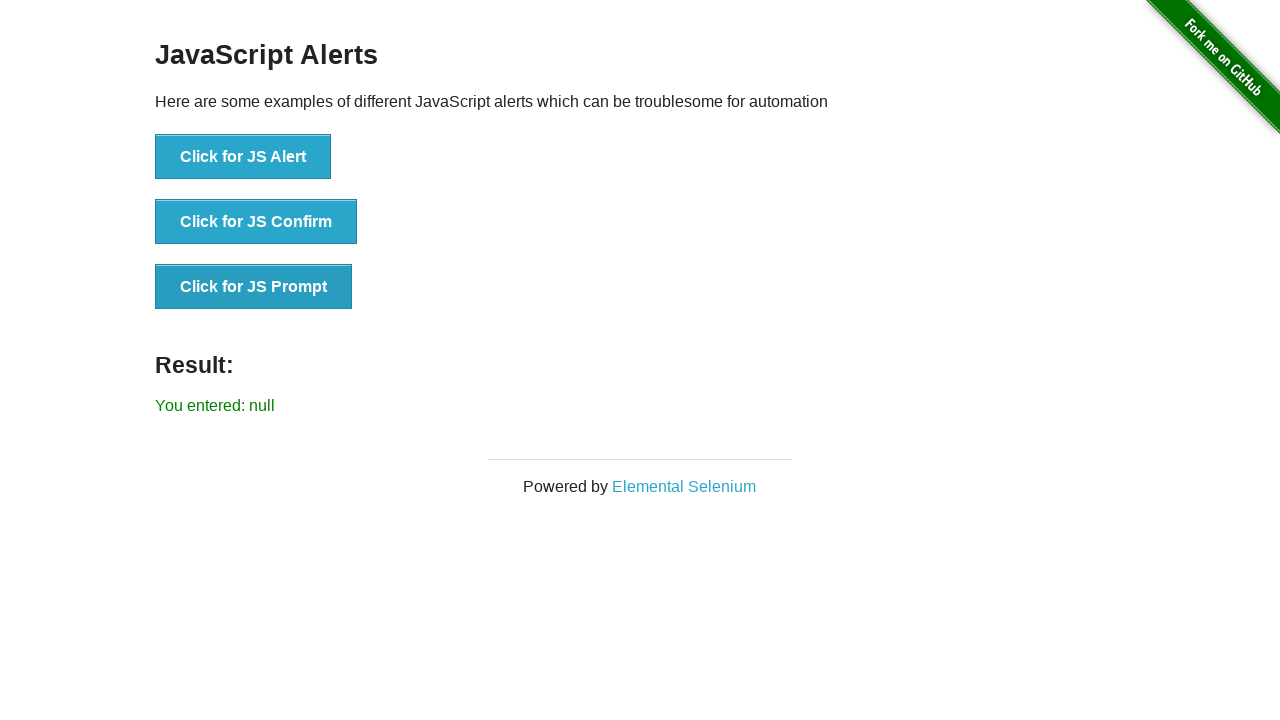

Set up initial dialog handler to accept with 'charan'
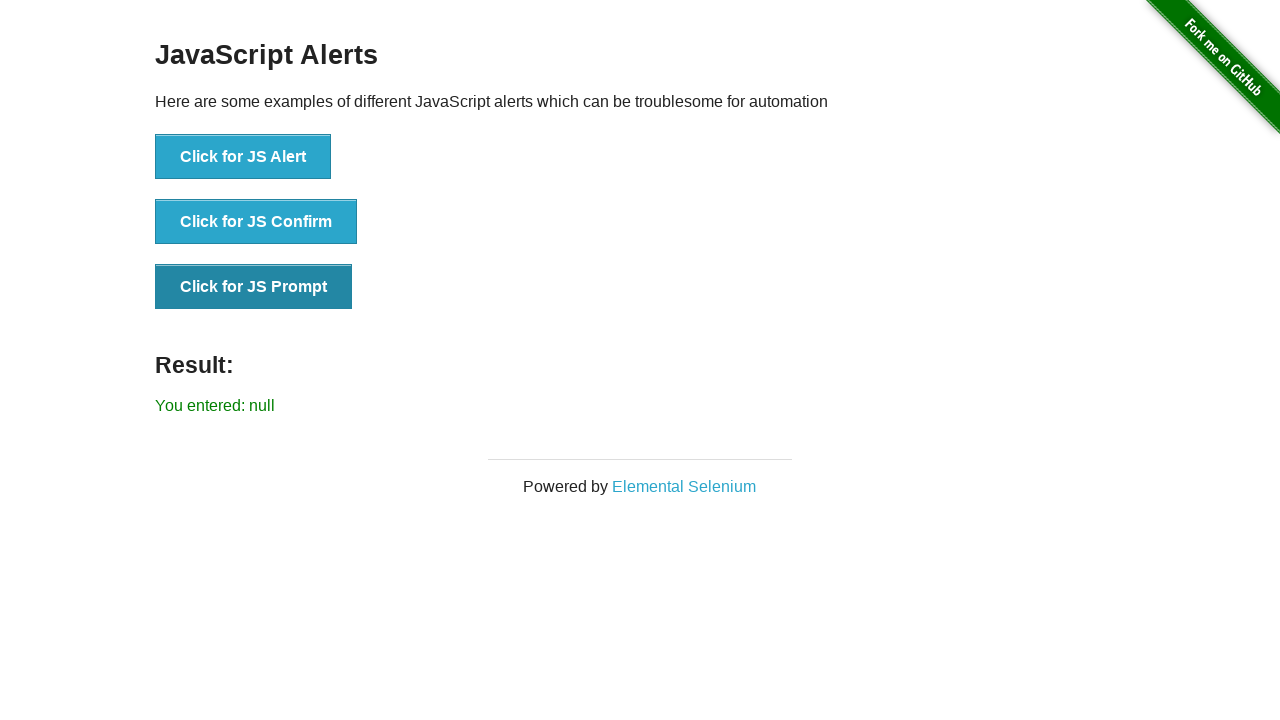

Navigated to JavaScript alerts page to reset state
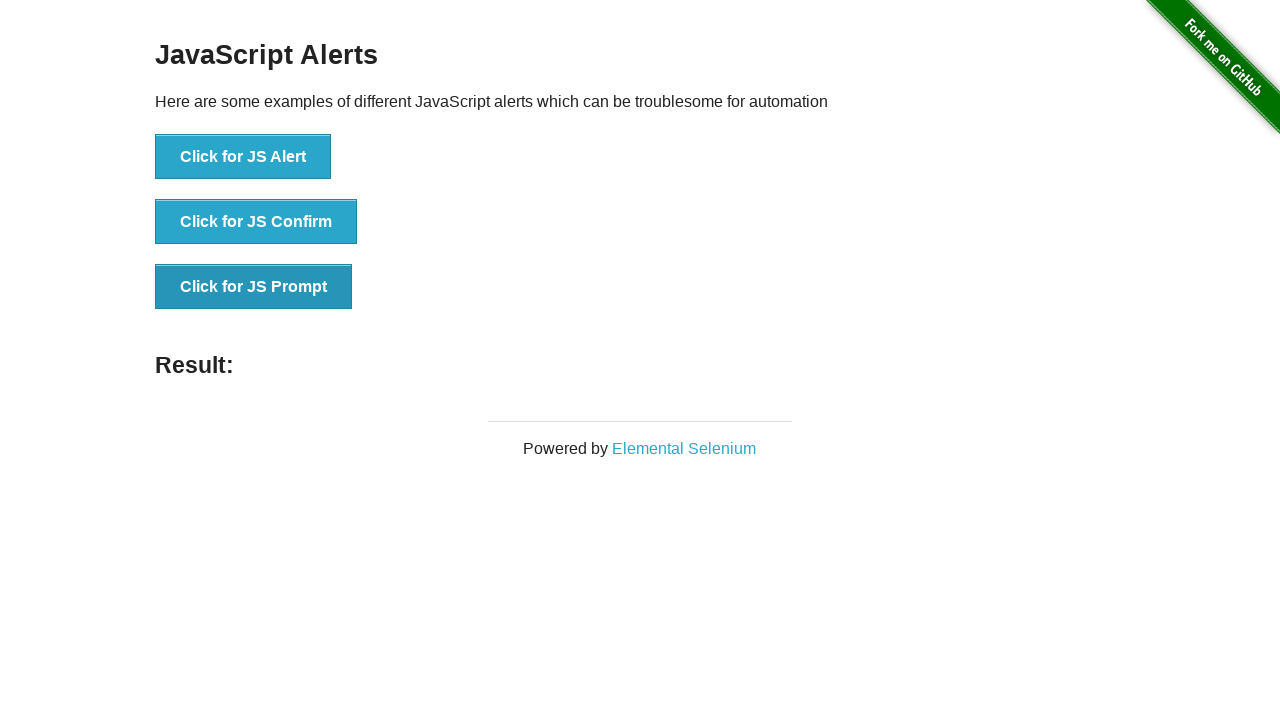

Set up dialog handler function to accept prompt with 'charan'
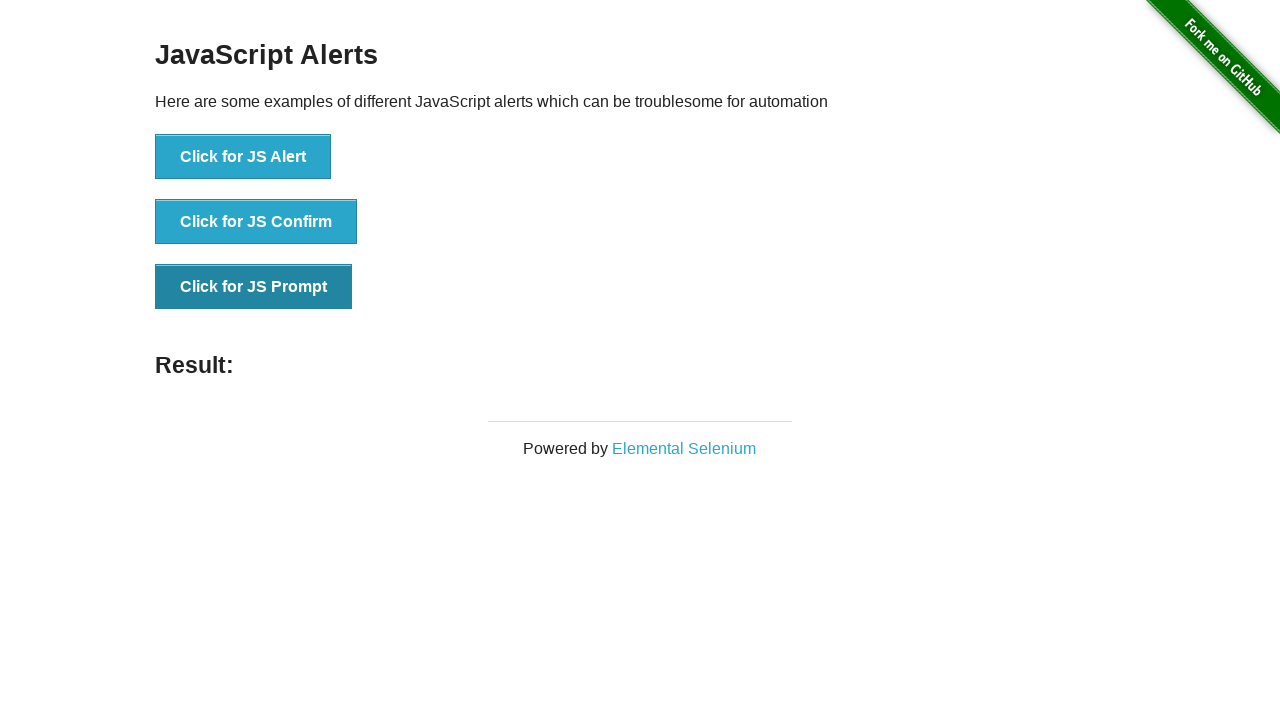

Clicked the JS Prompt button to trigger the prompt dialog at (254, 287) on button:has-text('Click for JS Prompt')
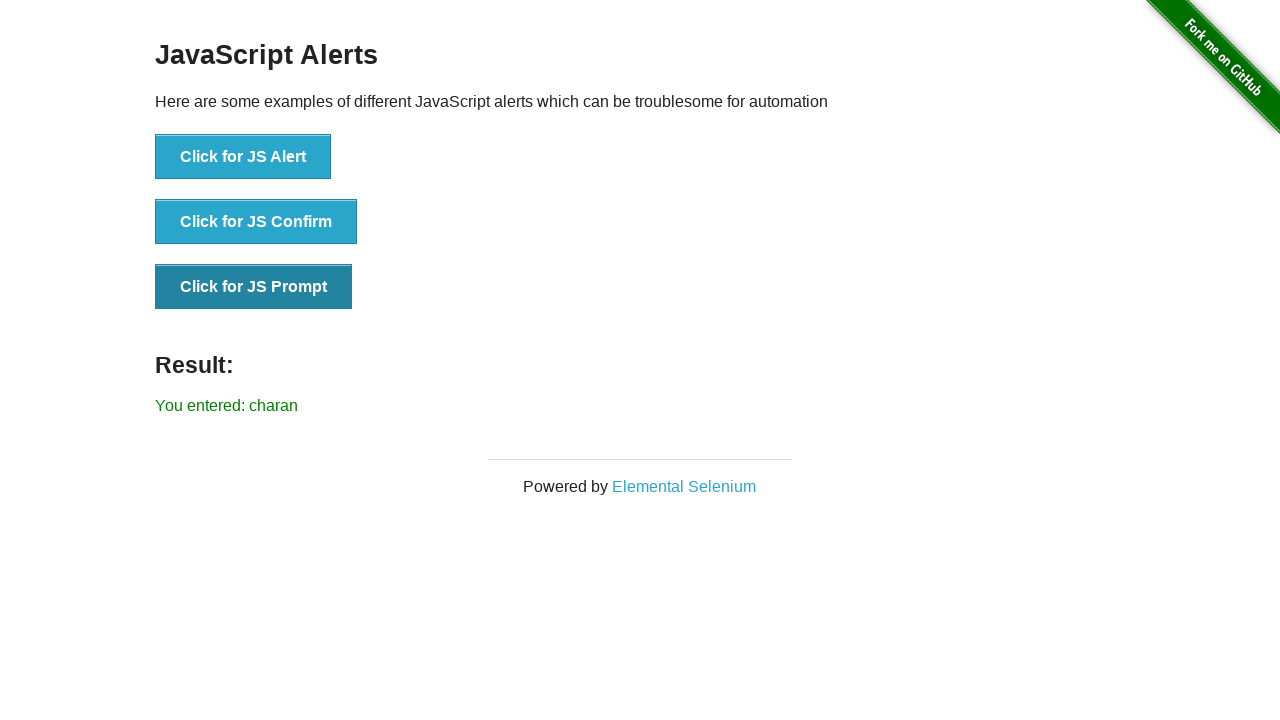

Waited for result element to appear after accepting prompt
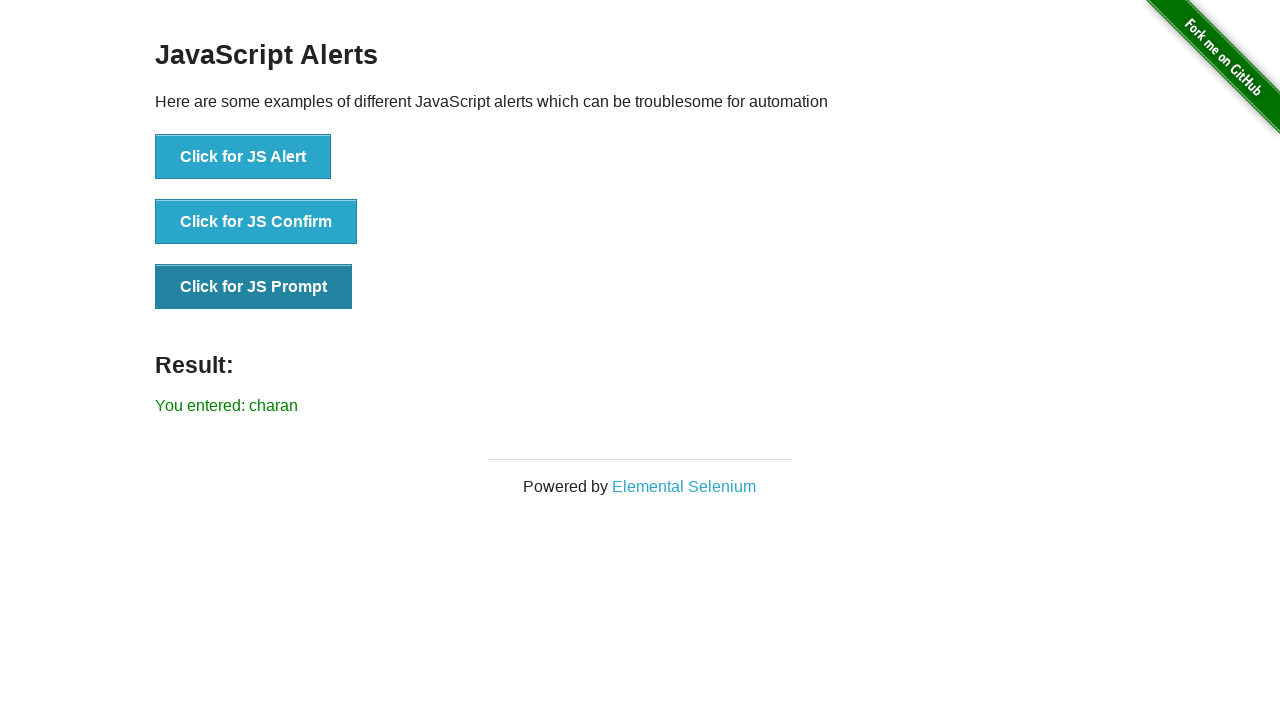

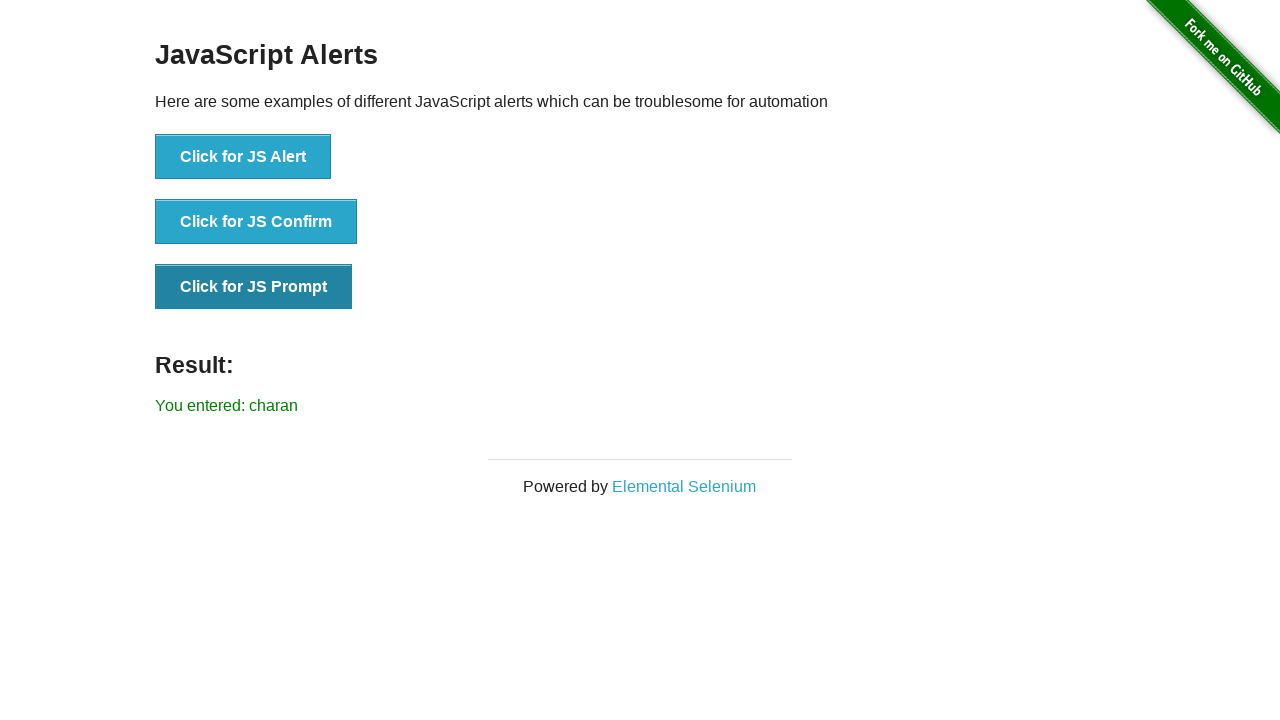